Tests navigation through various links on the Pen Island website including Plastic, Wood, Samples, Testimonials, Contact Us, FAQ, and Home pages

Starting URL: https://www.penisland.net/

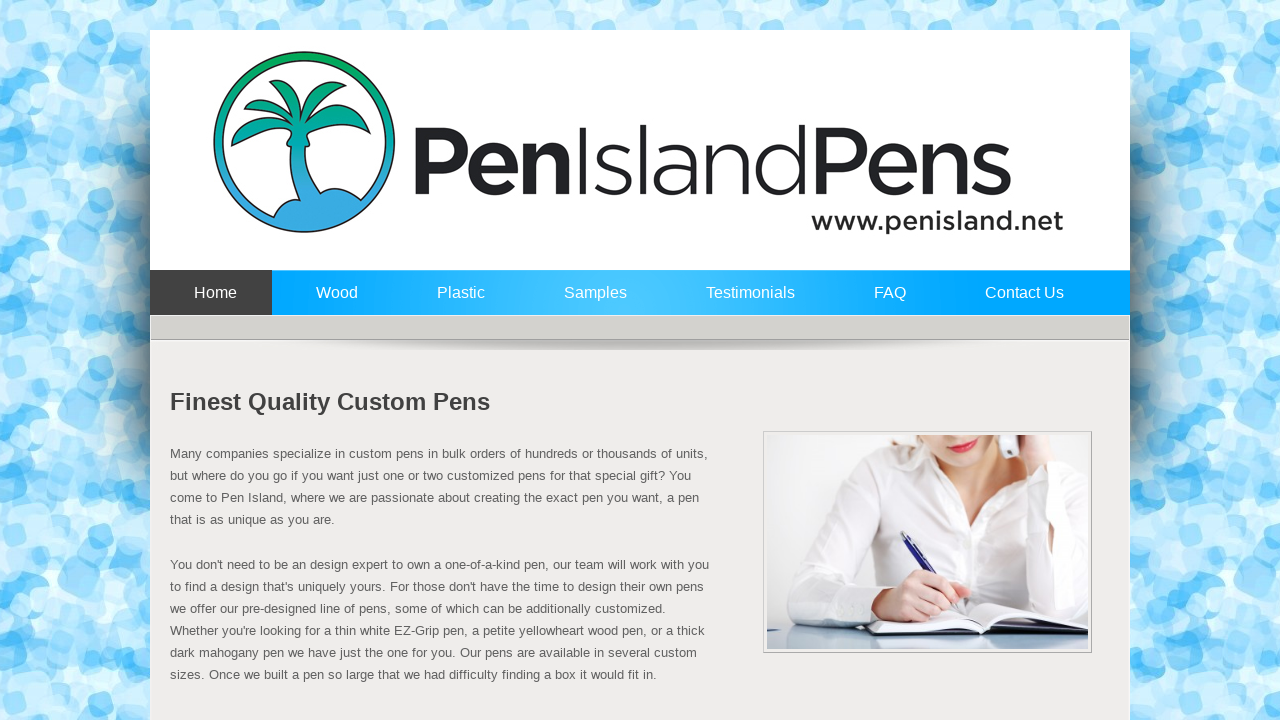

Clicked on Plastic link at (456, 302) on a:text('Plastic')
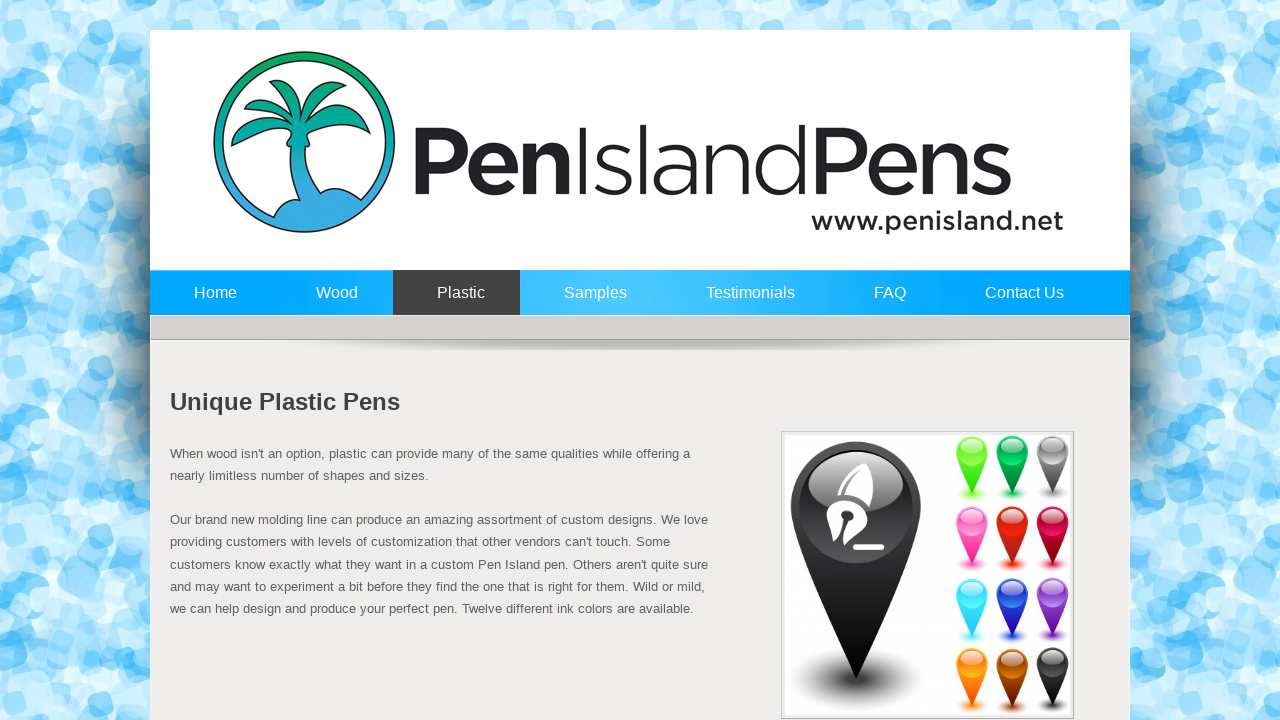

Clicked on Samples link at (591, 302) on a:text('Samples')
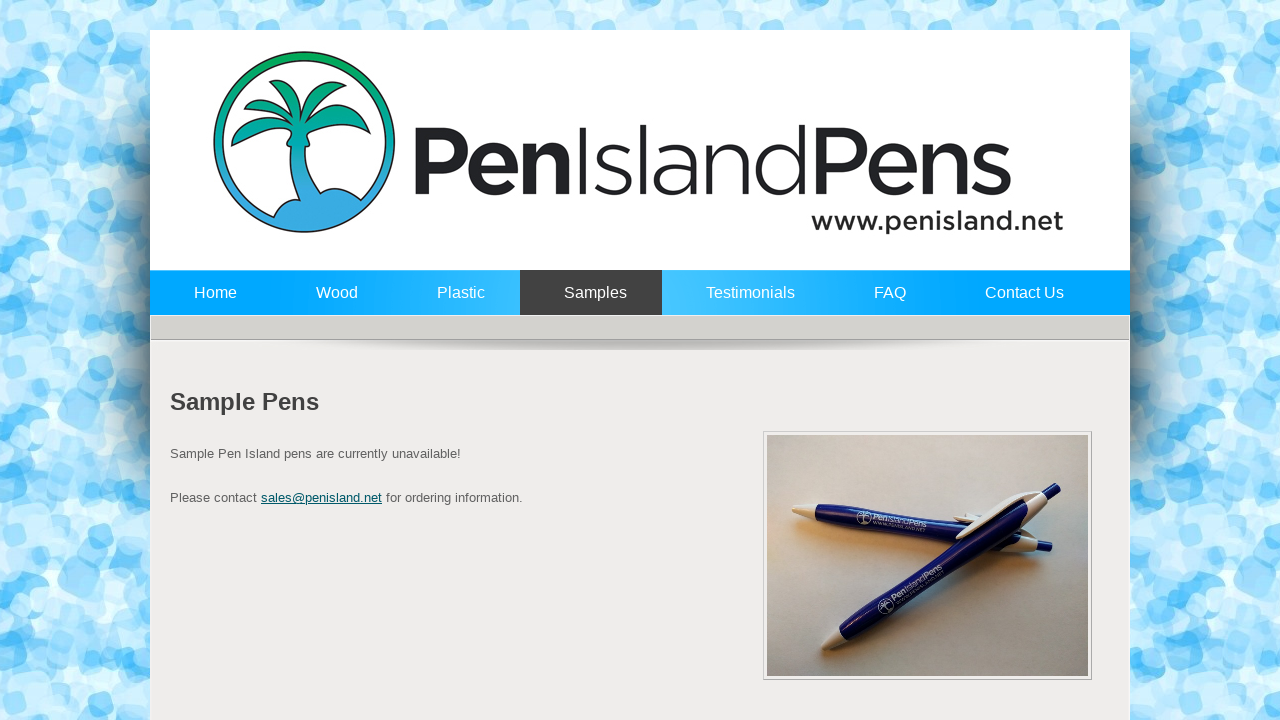

Clicked on Testimonials link at (746, 302) on a:text('Testimonials')
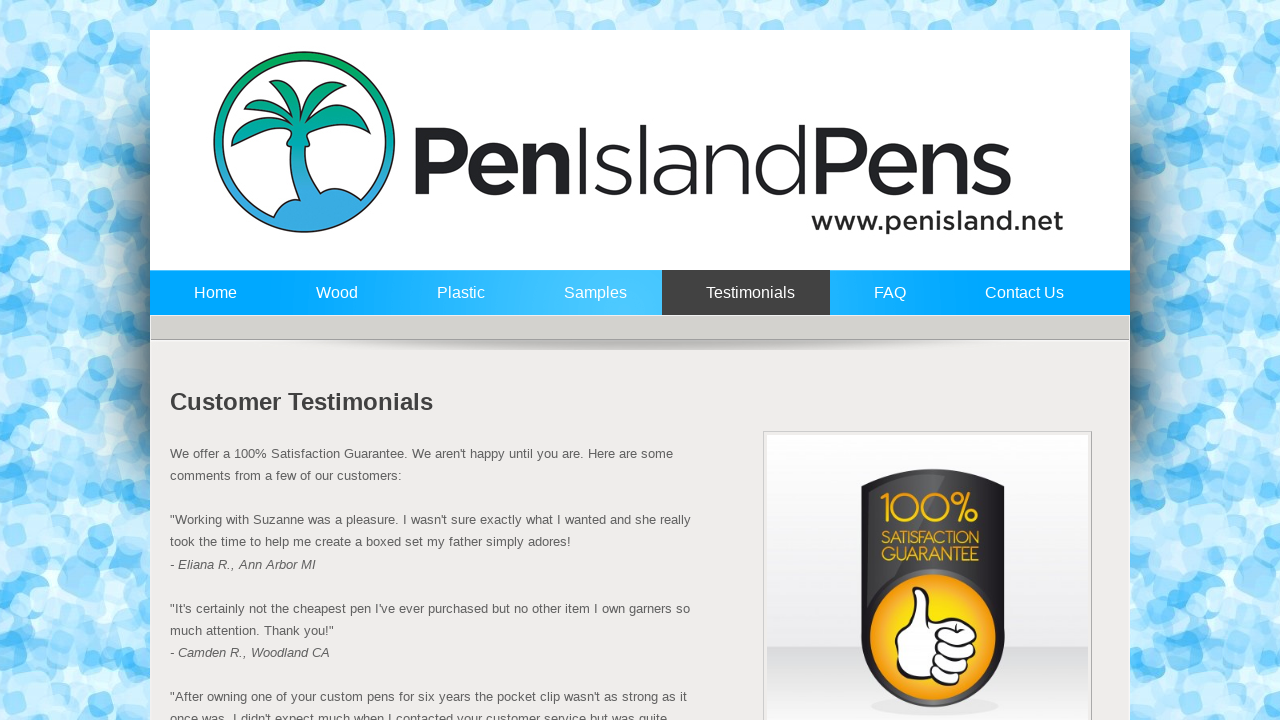

Clicked on Contact Us link at (1020, 302) on a:text('Contact Us')
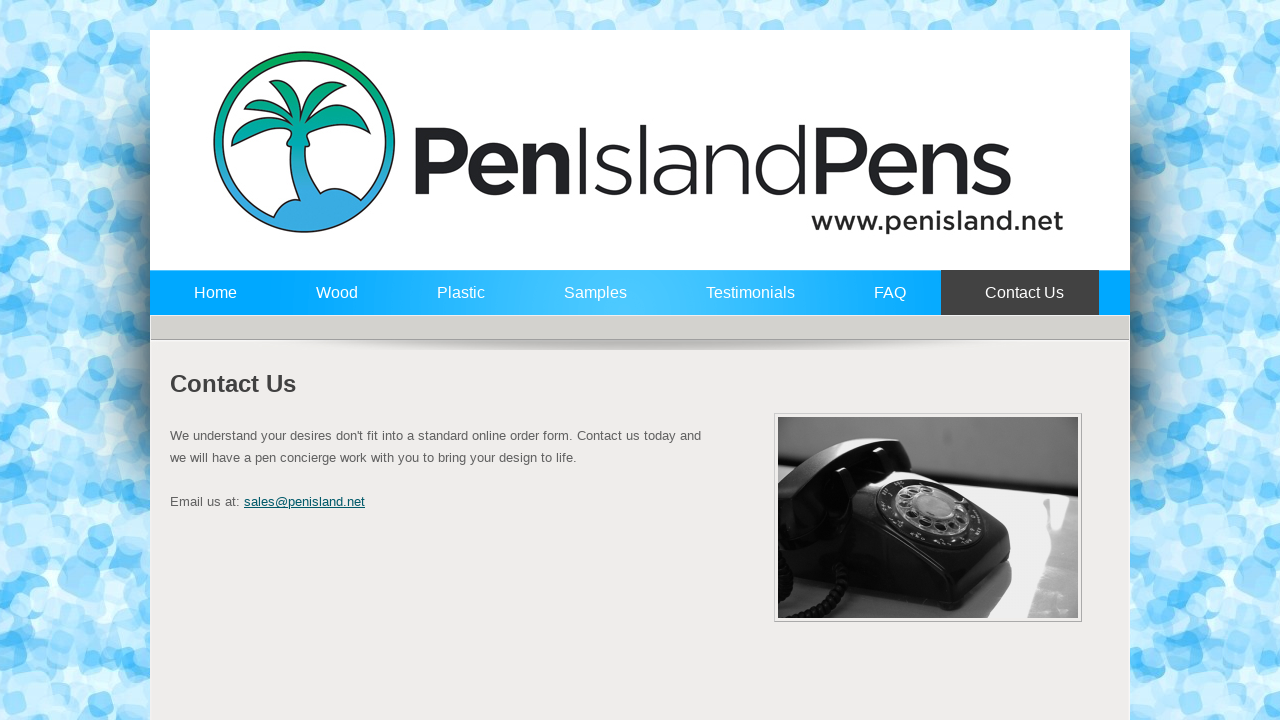

Clicked on Home link at (211, 302) on a:text('Home')
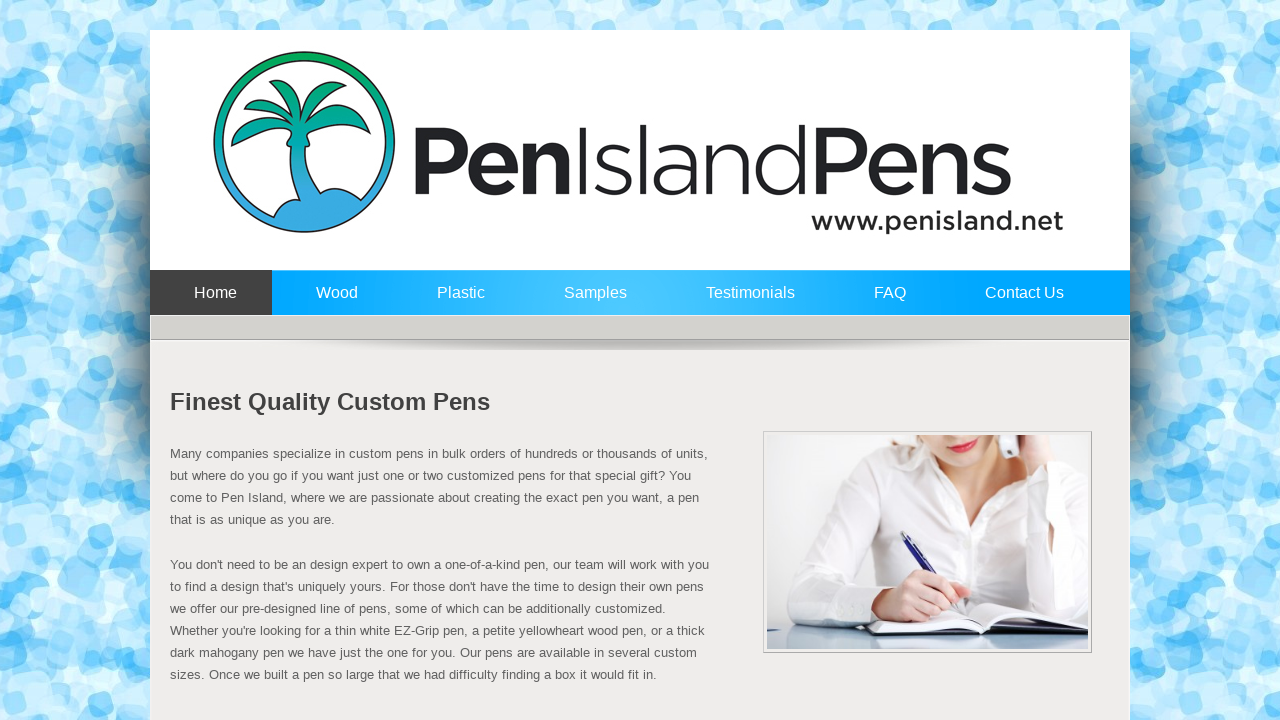

Clicked on Wood link at (332, 302) on a:text('Wood')
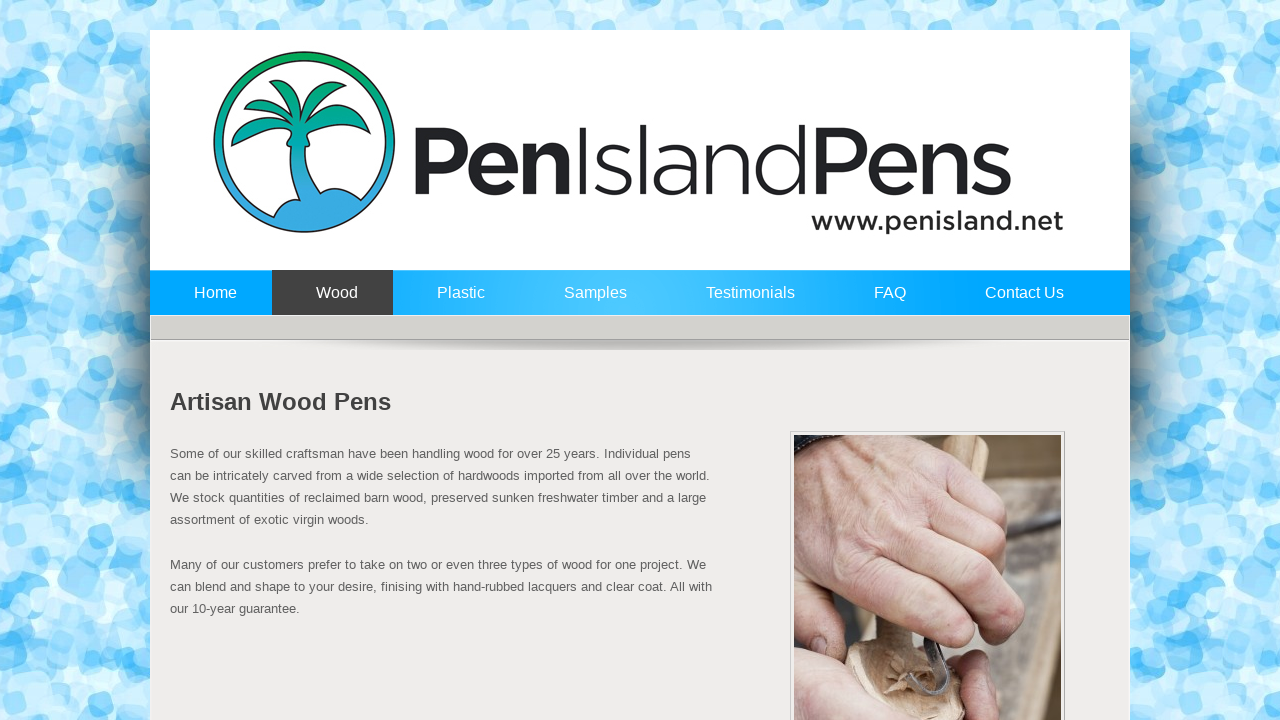

Clicked on Samples link at (591, 302) on a:text('Samples')
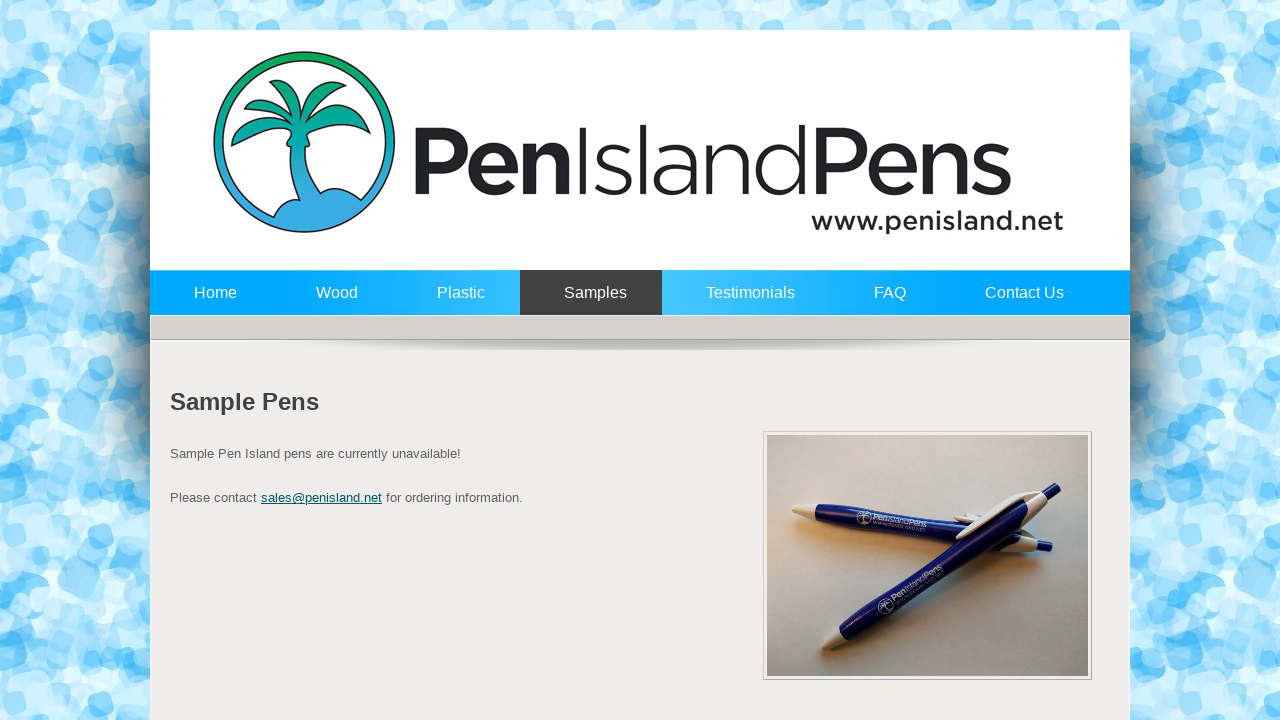

Clicked on Testimonials link at (746, 302) on a:text('Testimonials')
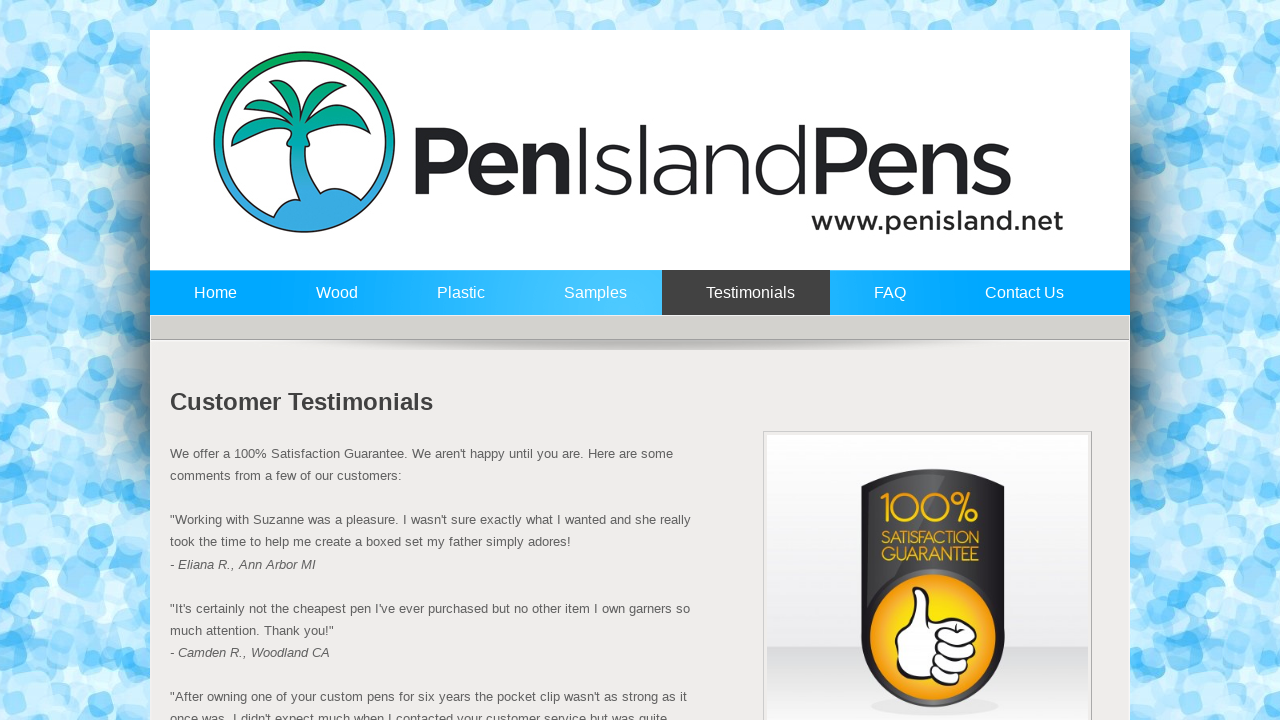

Clicked on FAQ link at (886, 302) on a:text('FAQ')
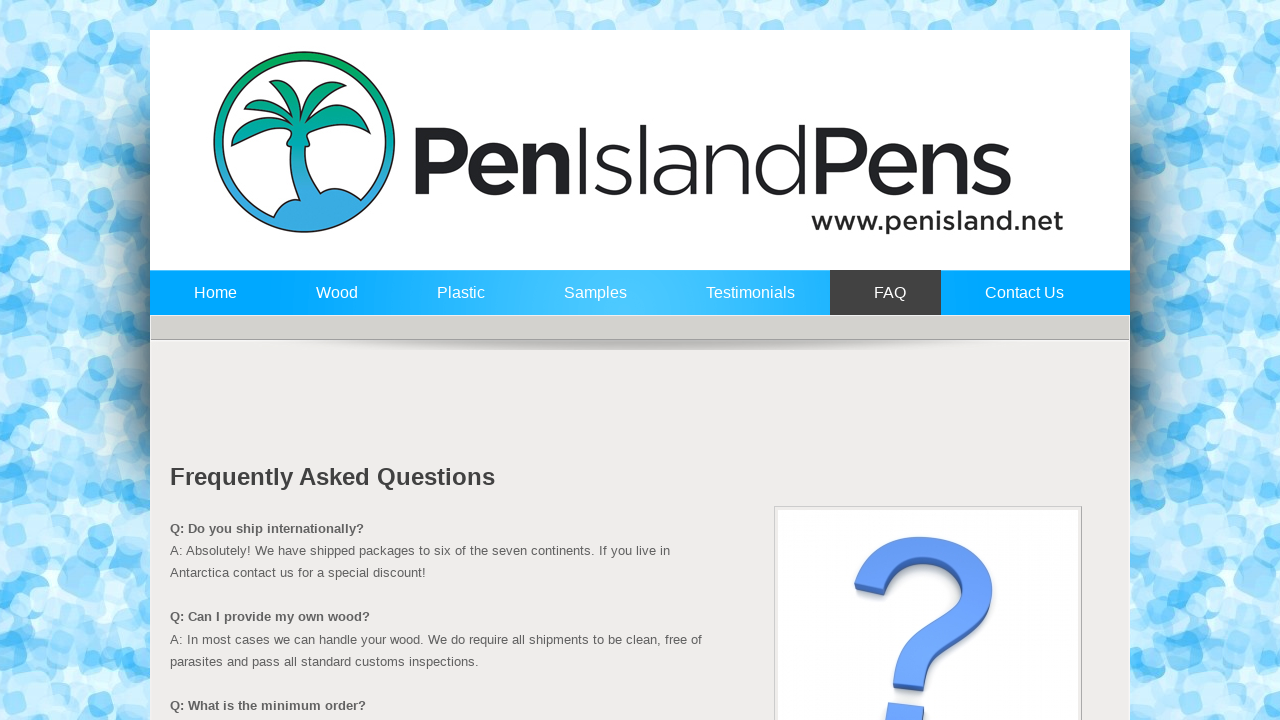

Clicked on Contact Us link at (1020, 302) on a:text('Contact Us')
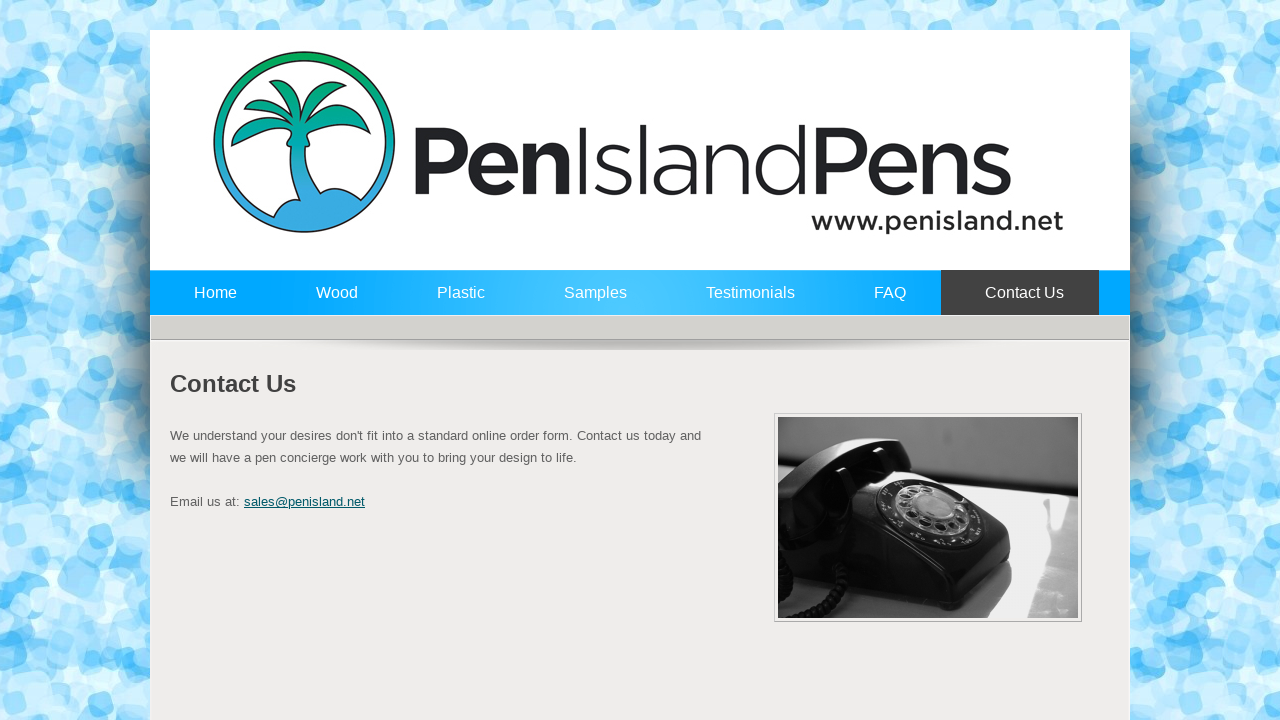

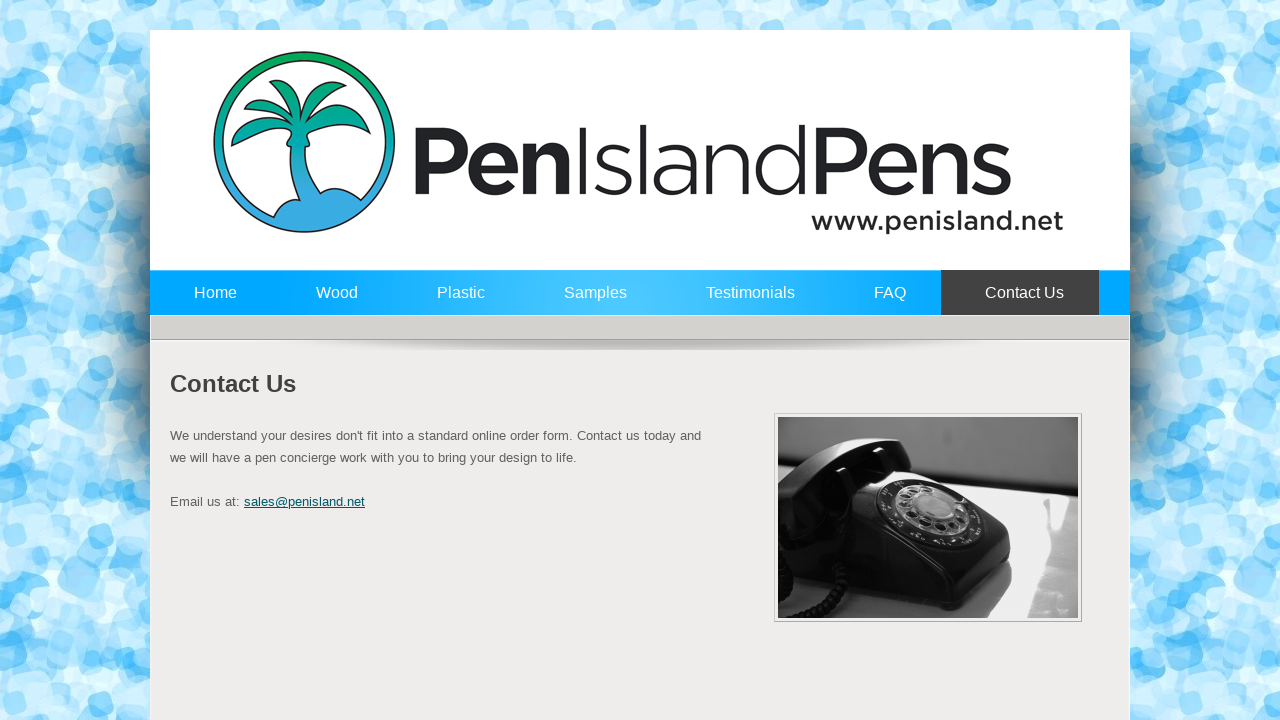